Tests drag and drop functionality within an iframe on the jQuery UI demo page, including switching between iframe and parent window contexts

Starting URL: https://jqueryui.com/droppable/

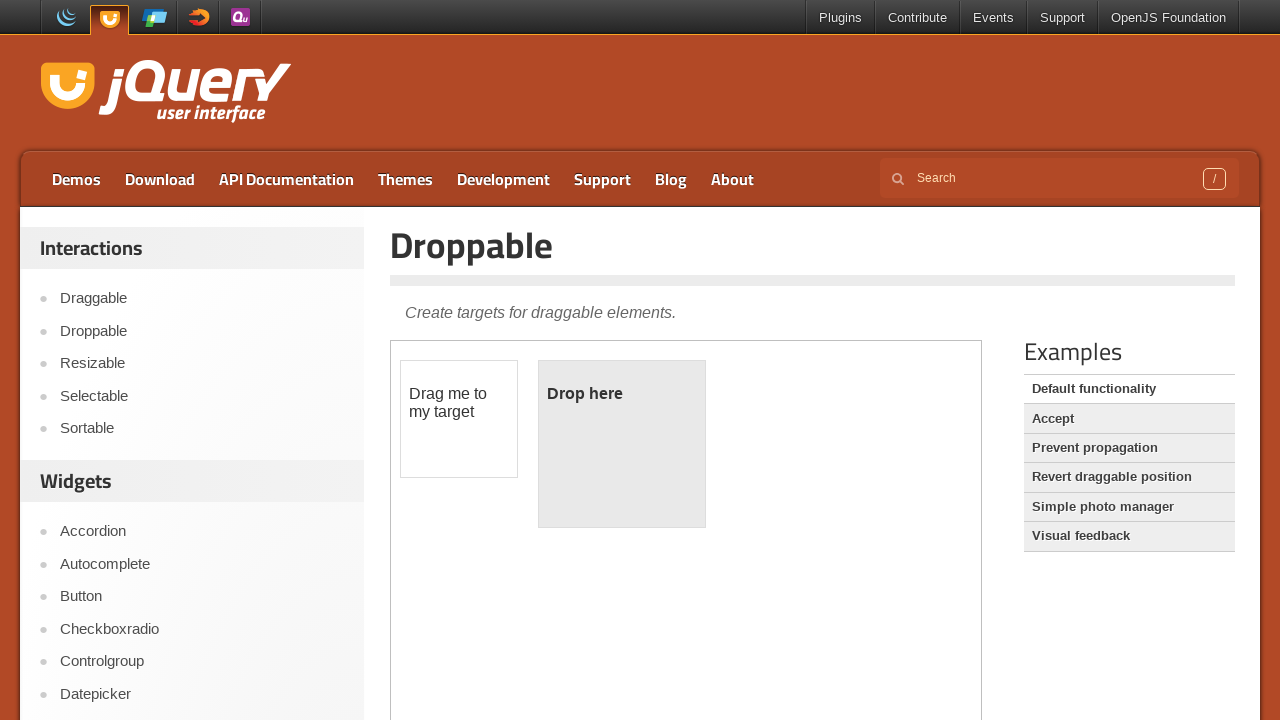

Counted 1 iframe(s) on the page
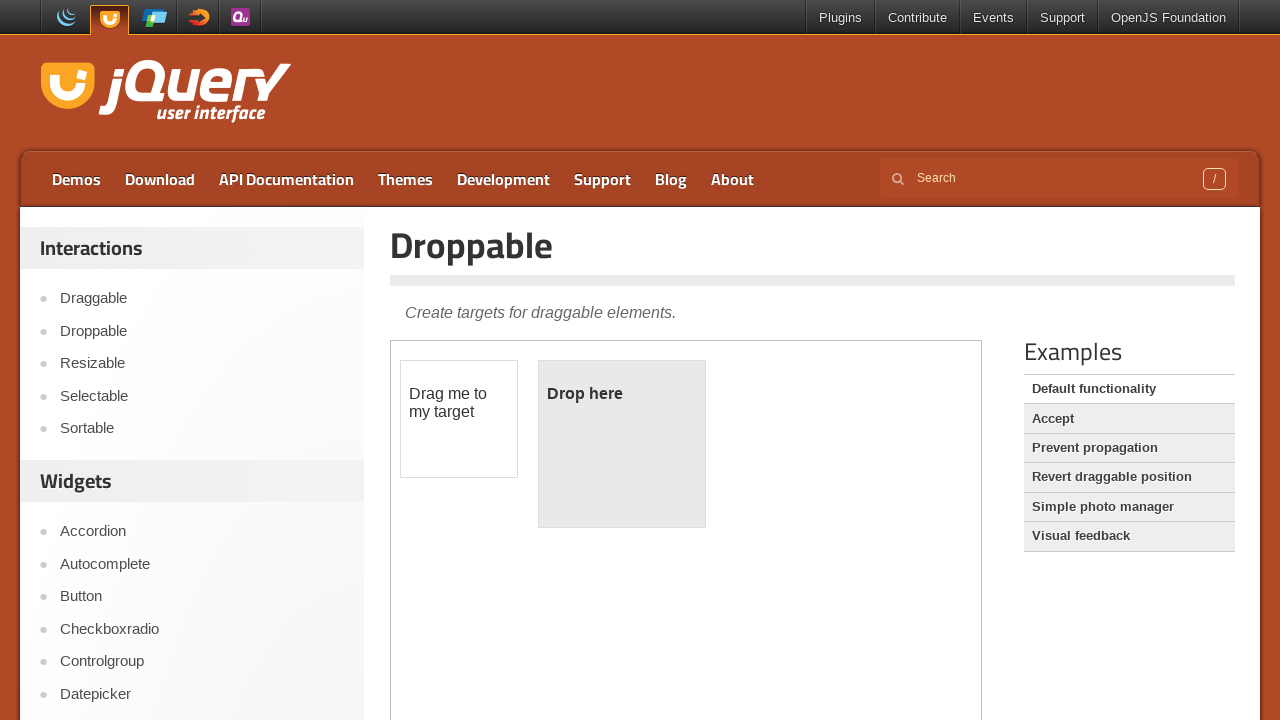

Located the demo iframe
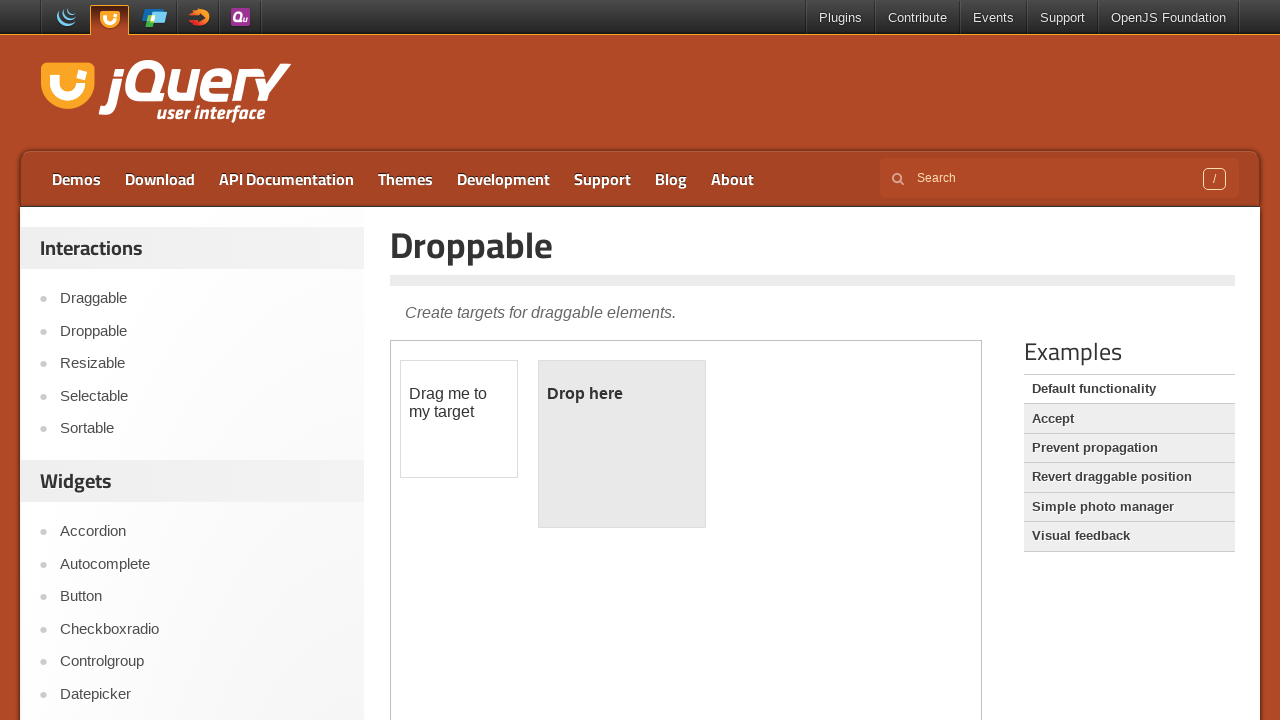

Verified draggable element is visible within the iframe
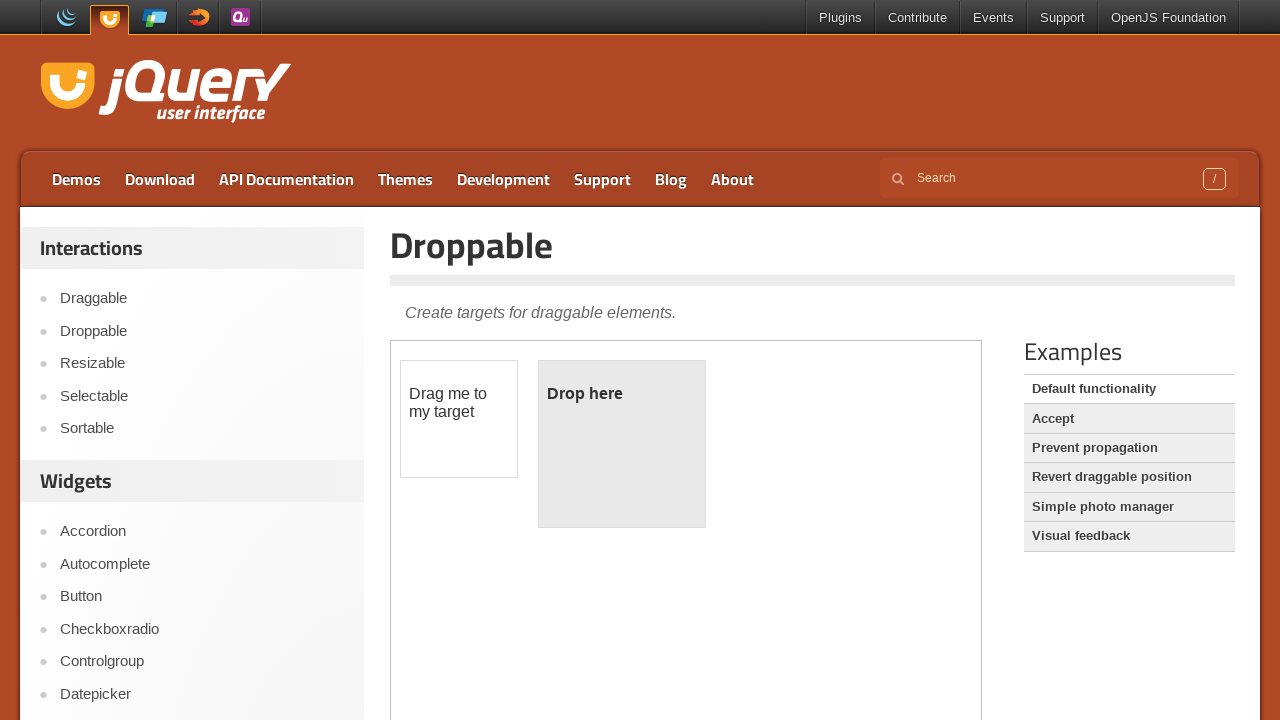

Performed drag and drop action from draggable to droppable element within iframe at (622, 444)
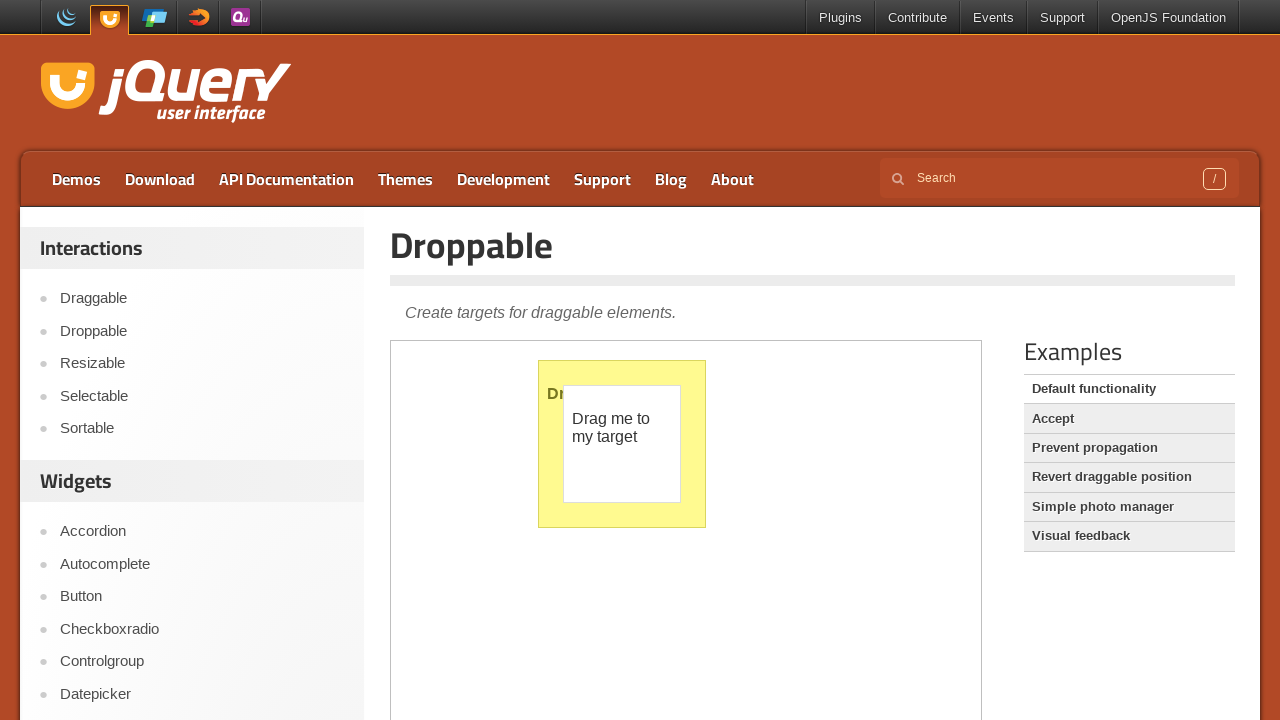

Retrieved 'Accept' link text from parent window: 'Accept'
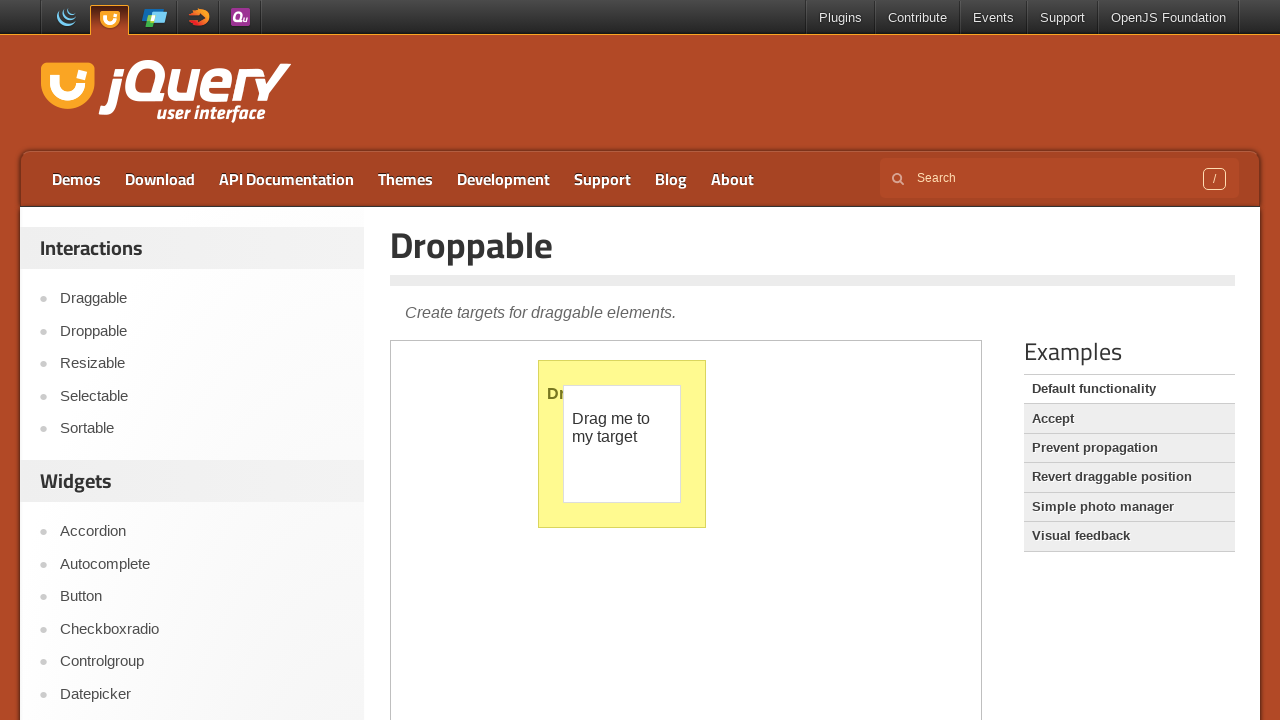

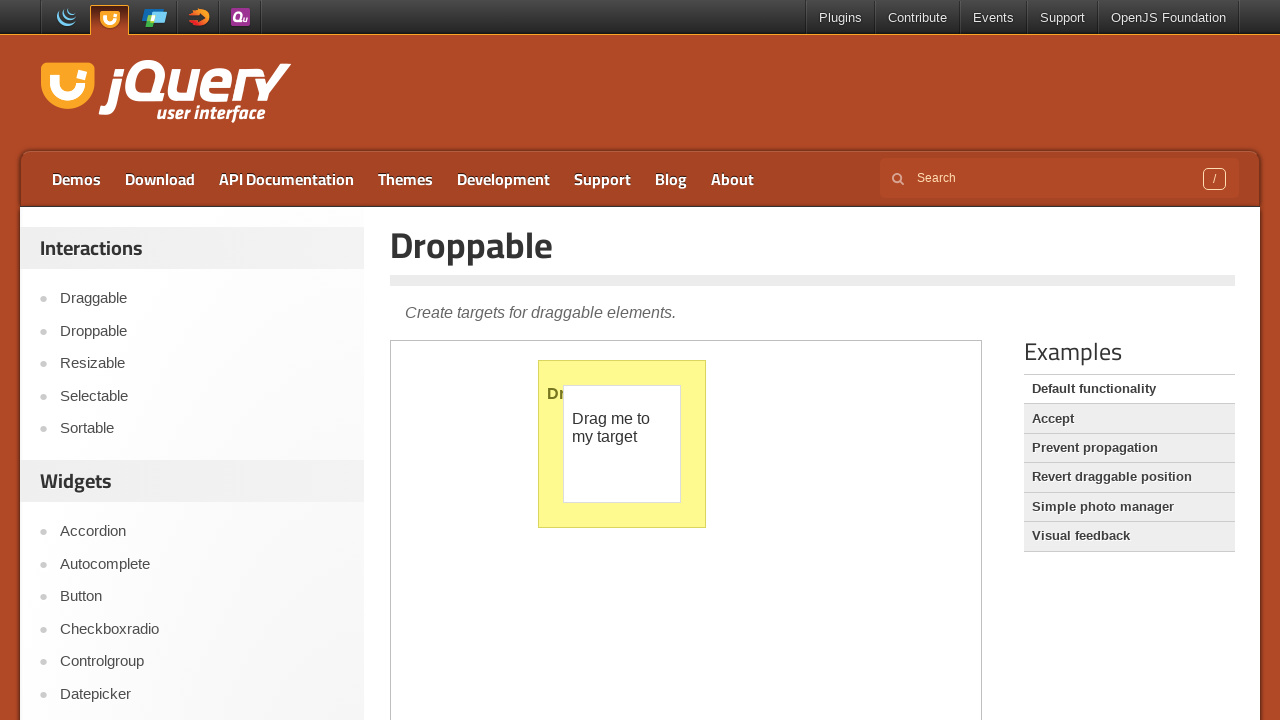